Tests drag and drop functionality by dragging hamburger, ice cream, and fried chicken menu items onto a plate area

Starting URL: https://kitchen.applitools.com/ingredients/drag-and-drop

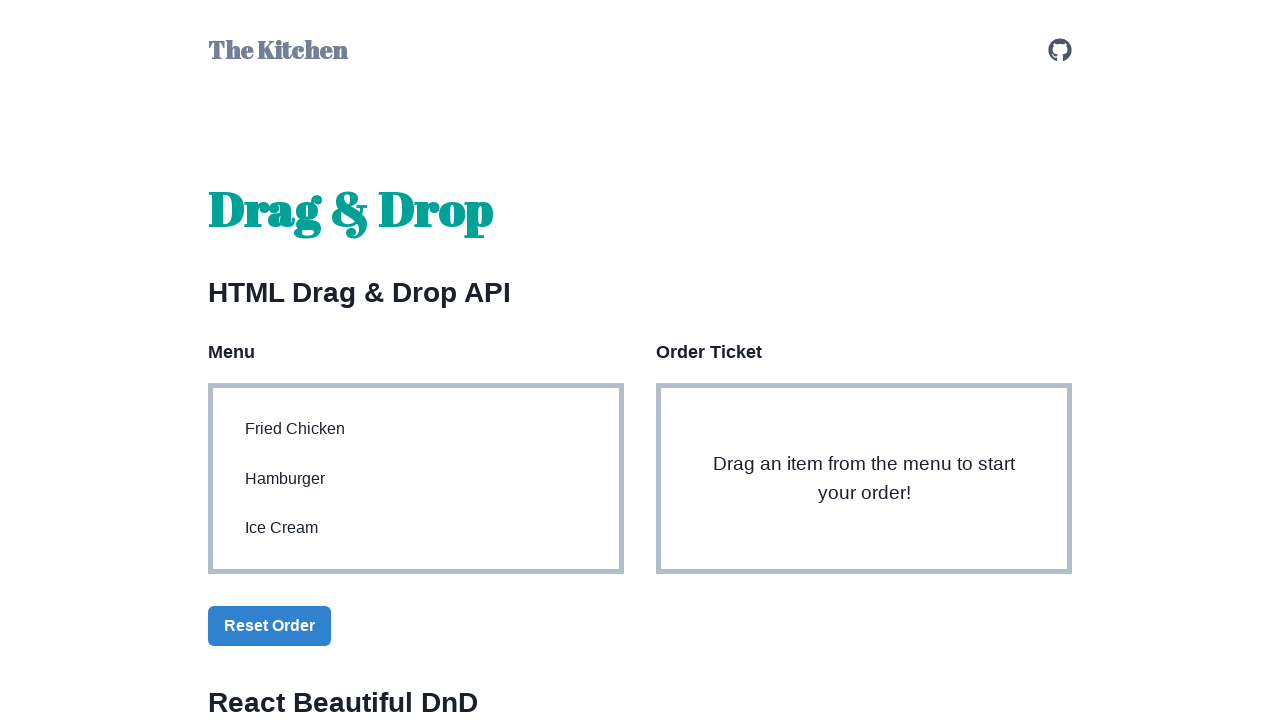

Dragged hamburger menu item onto plate area at (864, 479)
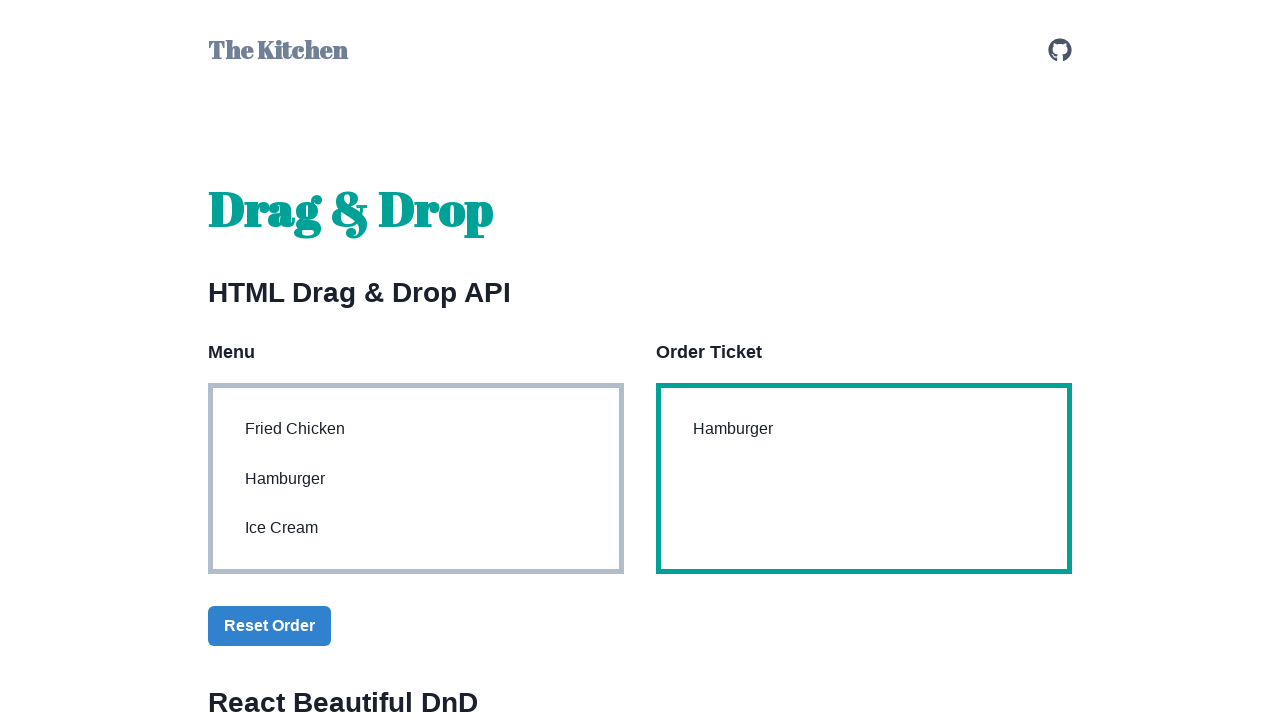

Dragged ice cream menu item onto plate area at (864, 479)
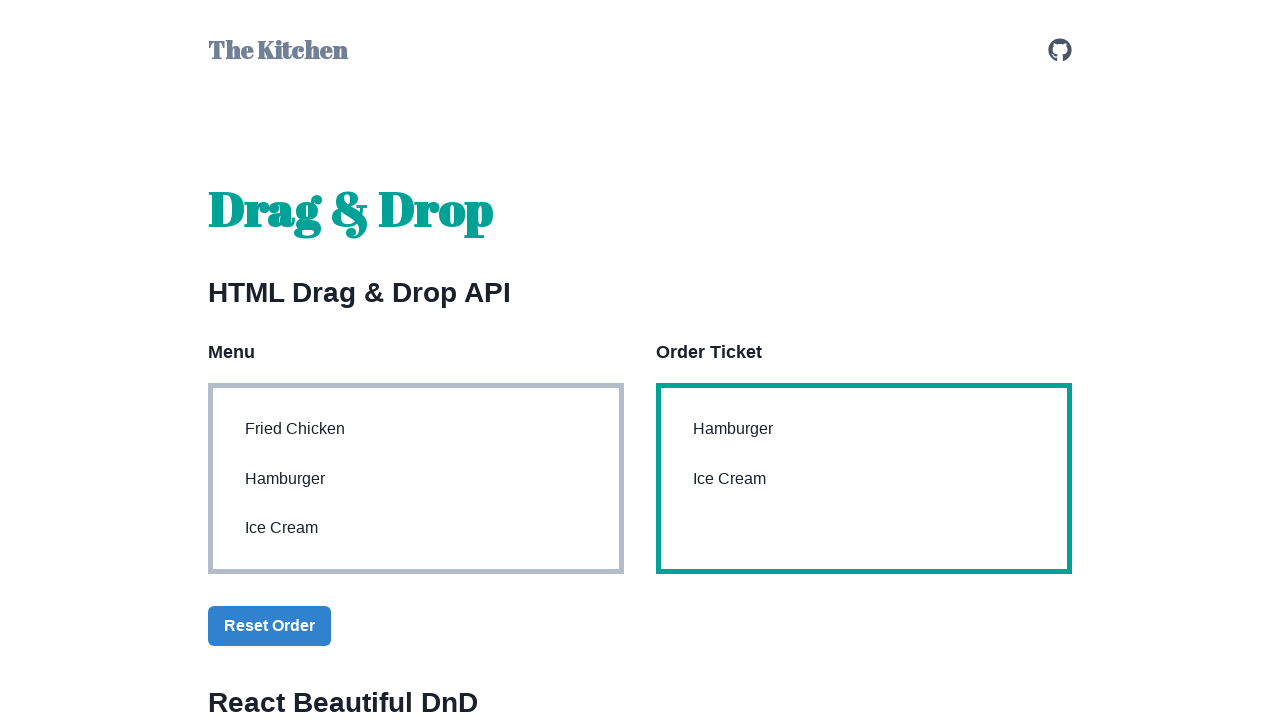

Dragged fried chicken menu item onto plate area at (864, 479)
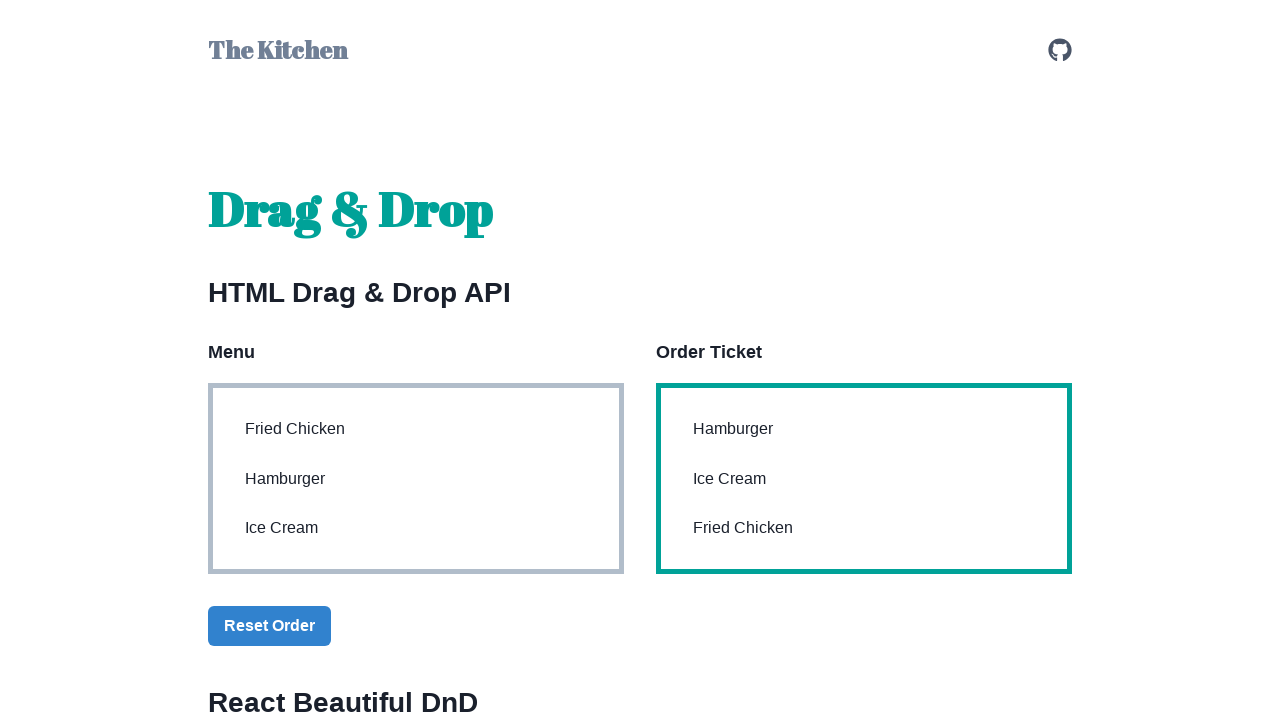

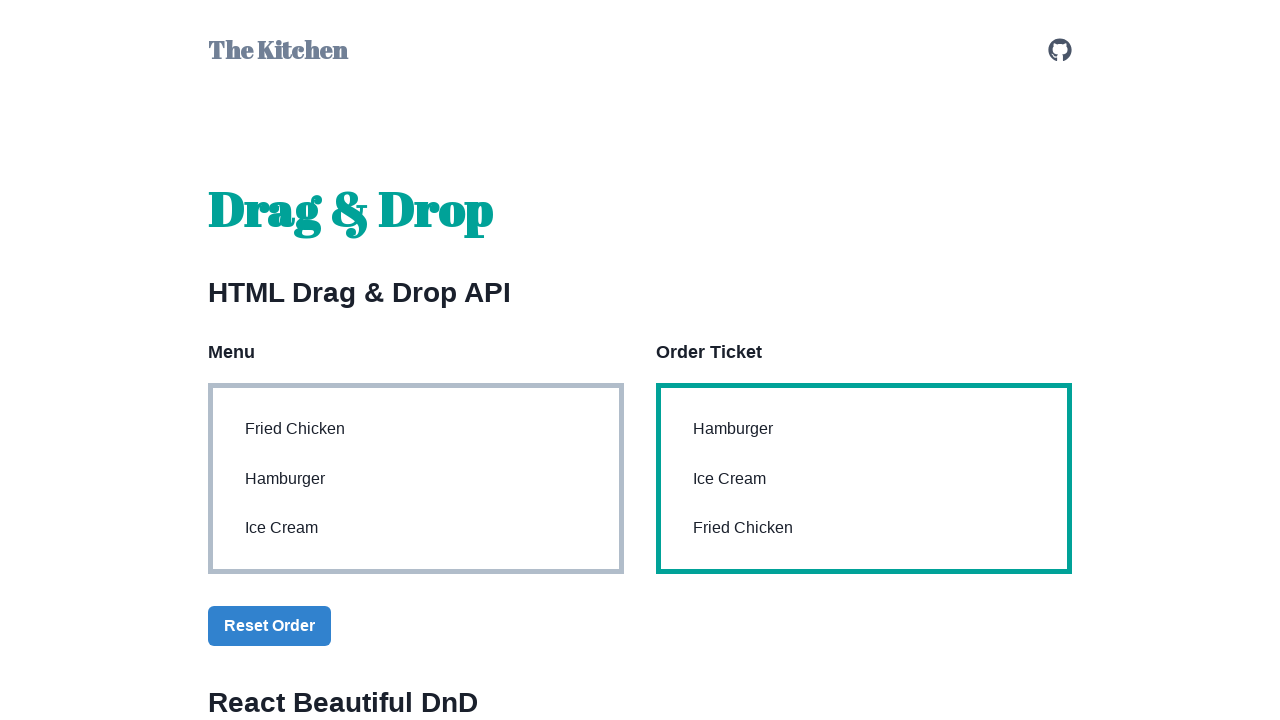